Tests that the input field clears after adding a todo item

Starting URL: https://demo.playwright.dev/todomvc

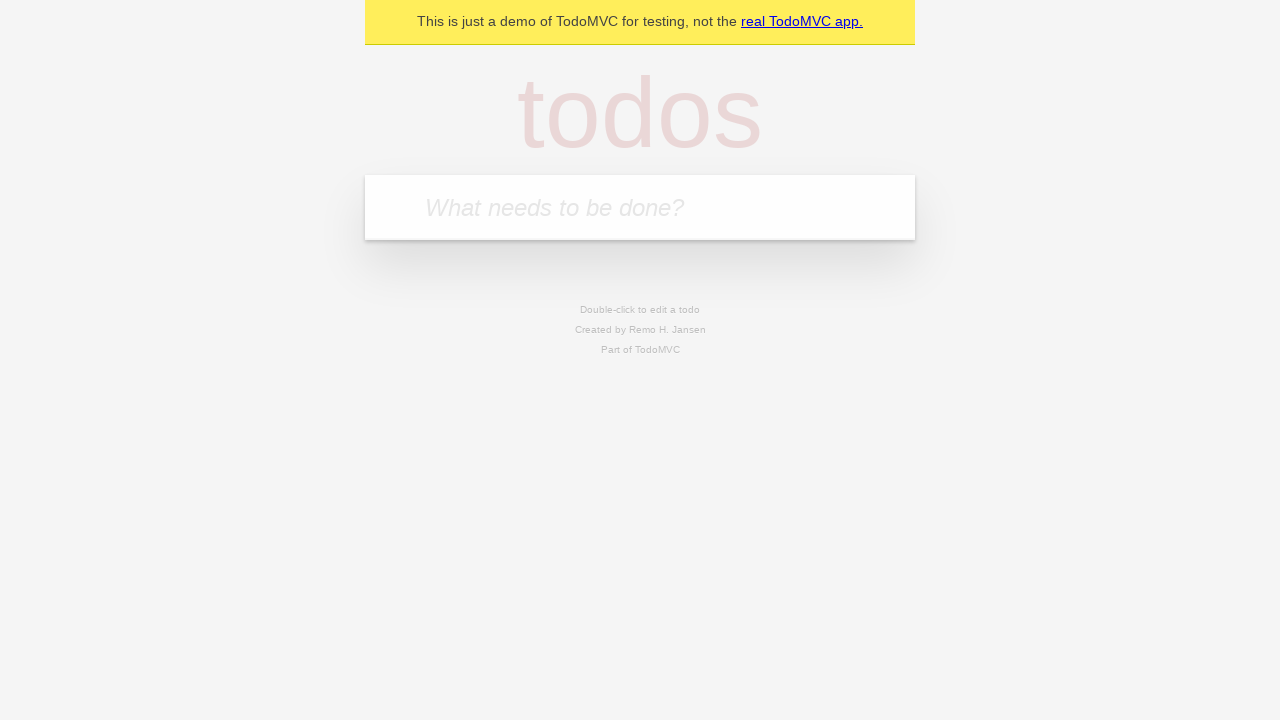

Filled input field with 'buy some cheese' on internal:attr=[placeholder="What needs to be done?"i]
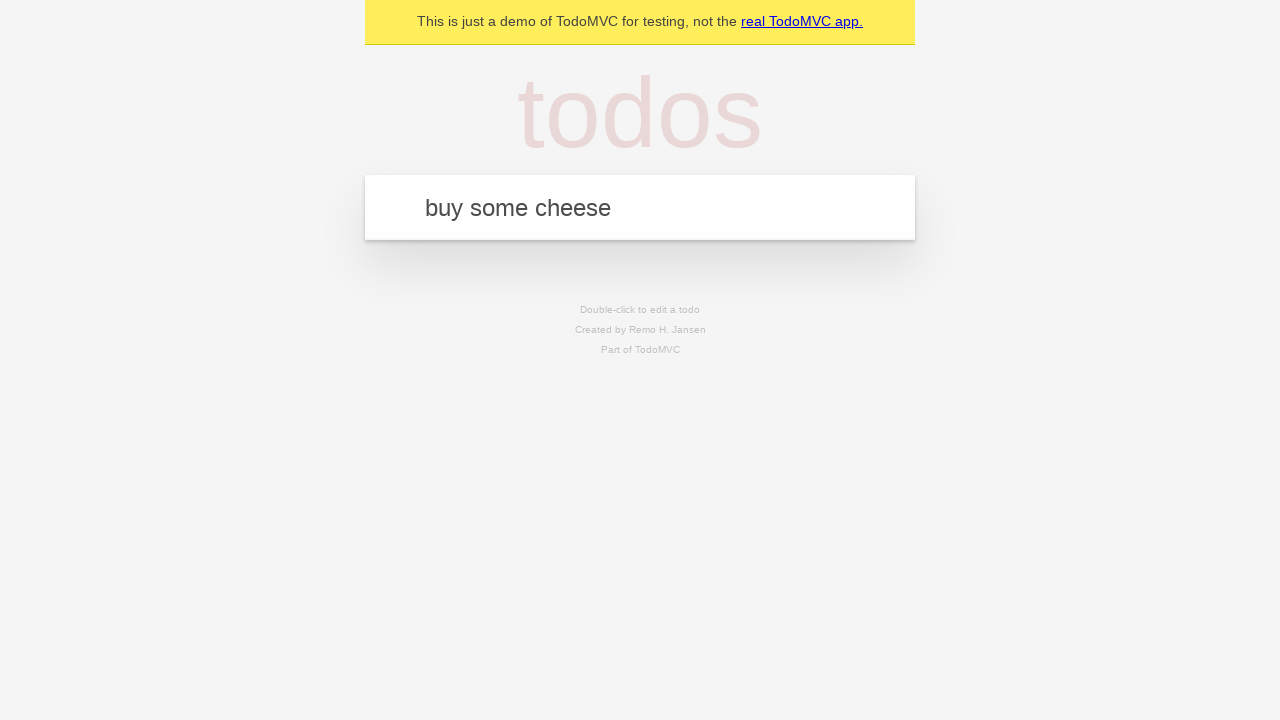

Pressed Enter to add todo item on internal:attr=[placeholder="What needs to be done?"i]
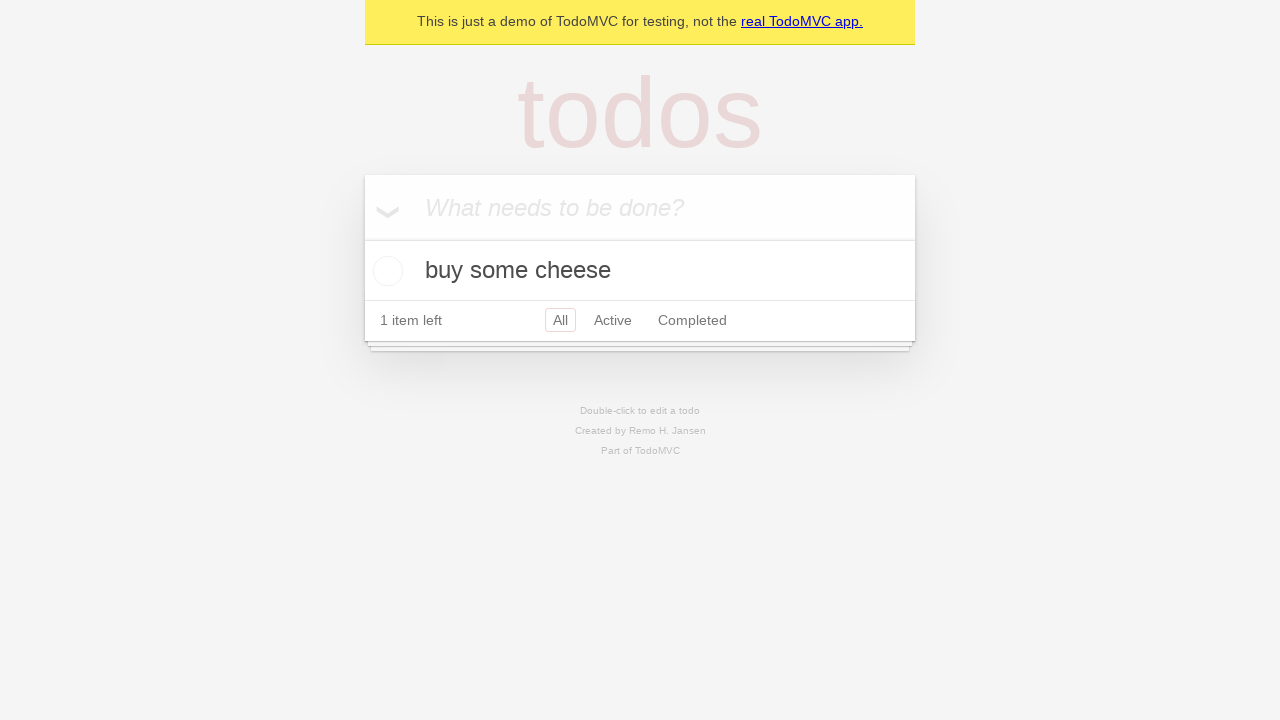

Todo item added and visible on page
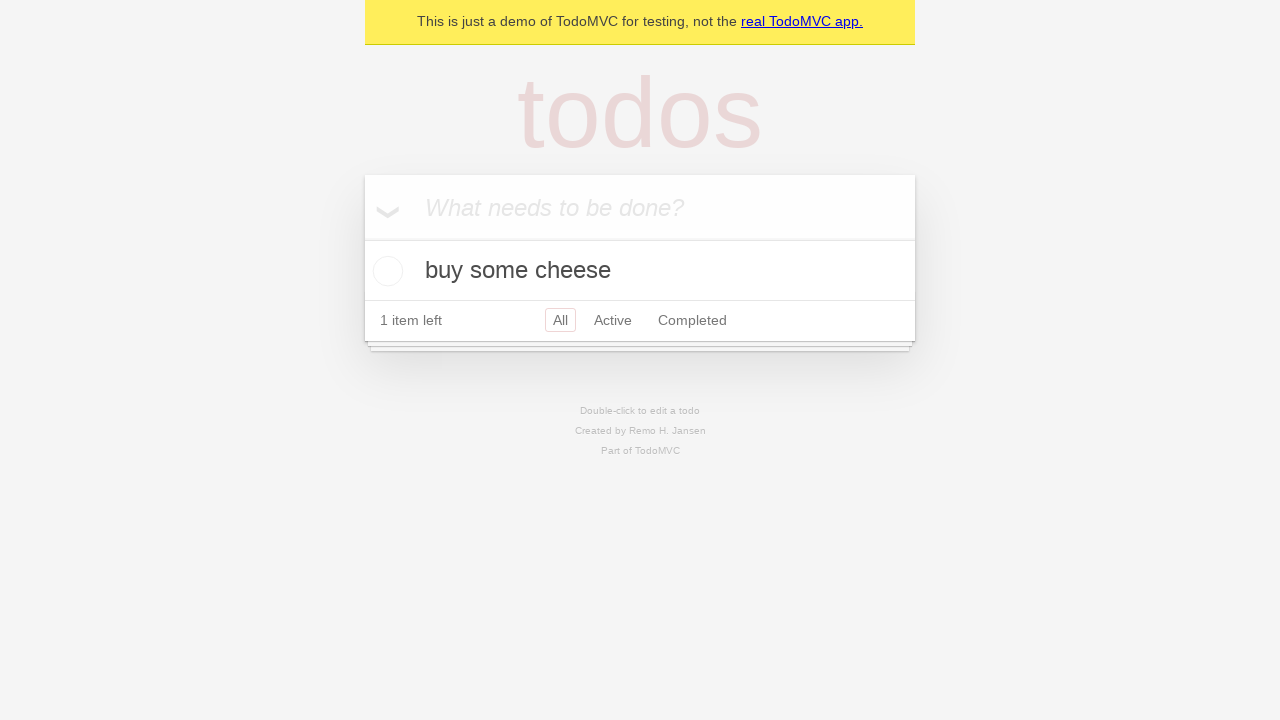

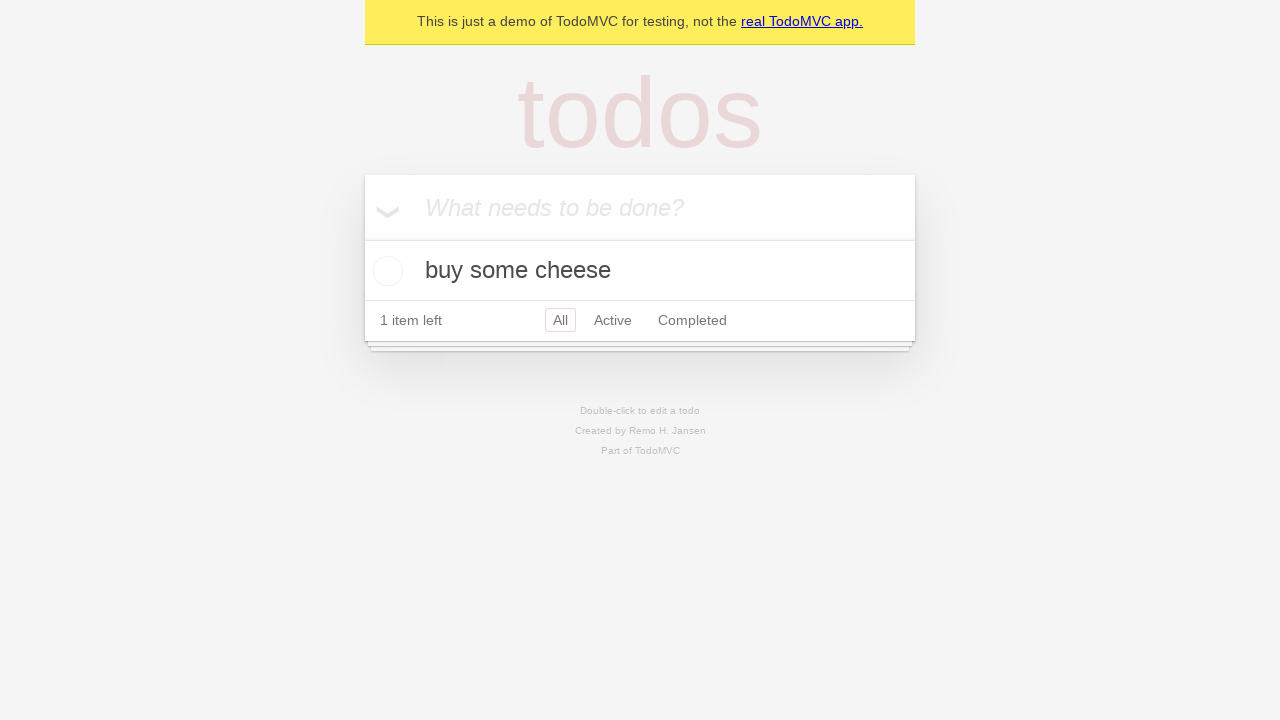